Verifies that the homepage URL matches the expected value after navigation

Starting URL: https://mvnrepository.com/

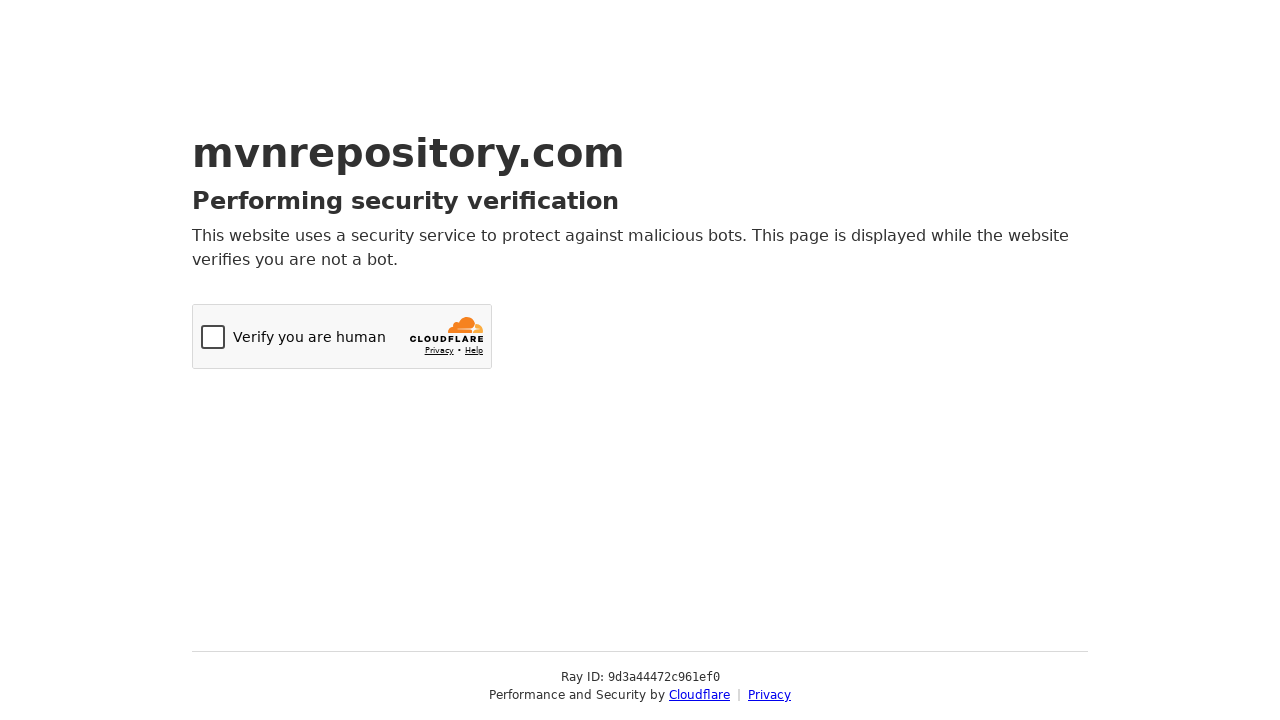

Navigated to homepage URL https://mvnrepository.com/
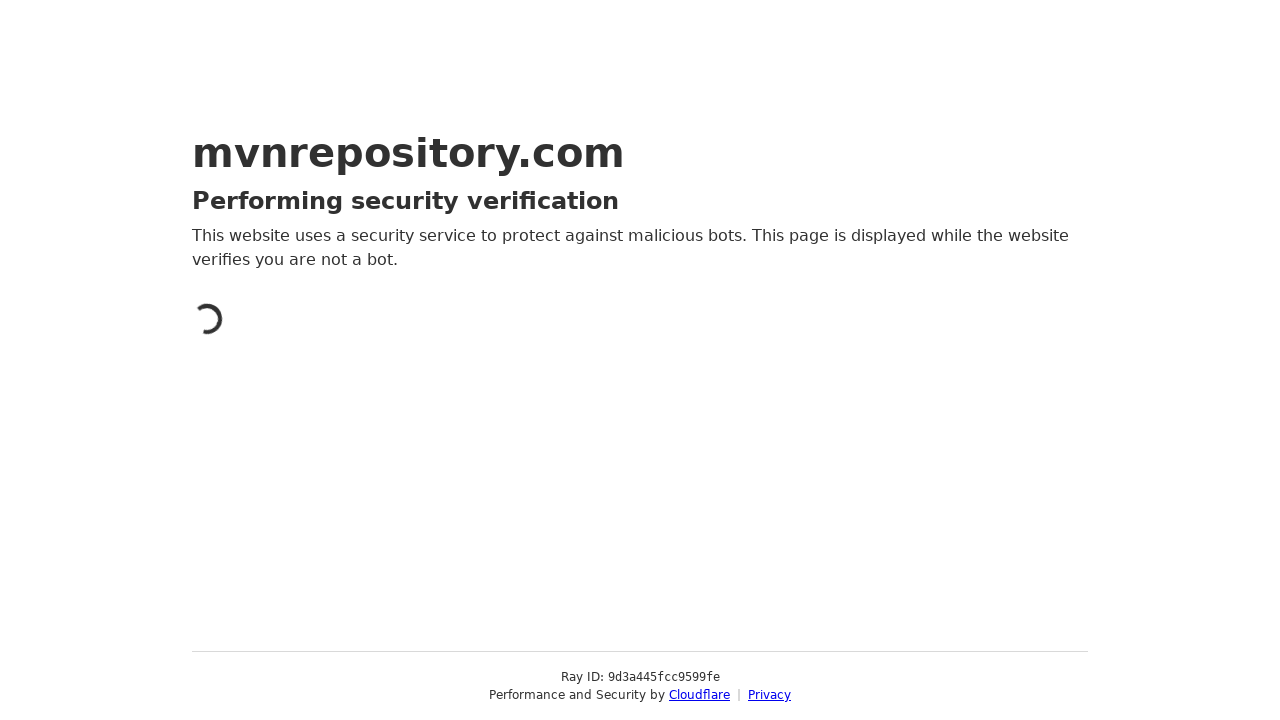

Verified that current URL matches expected homepage URL
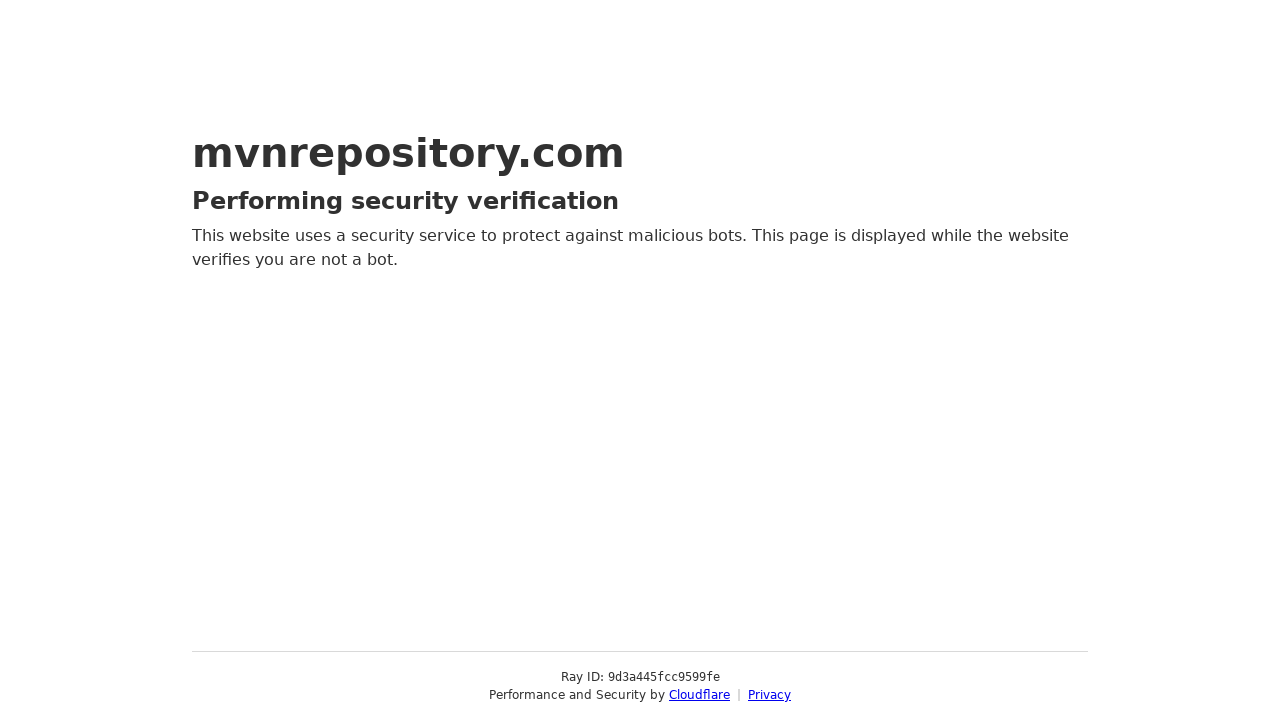

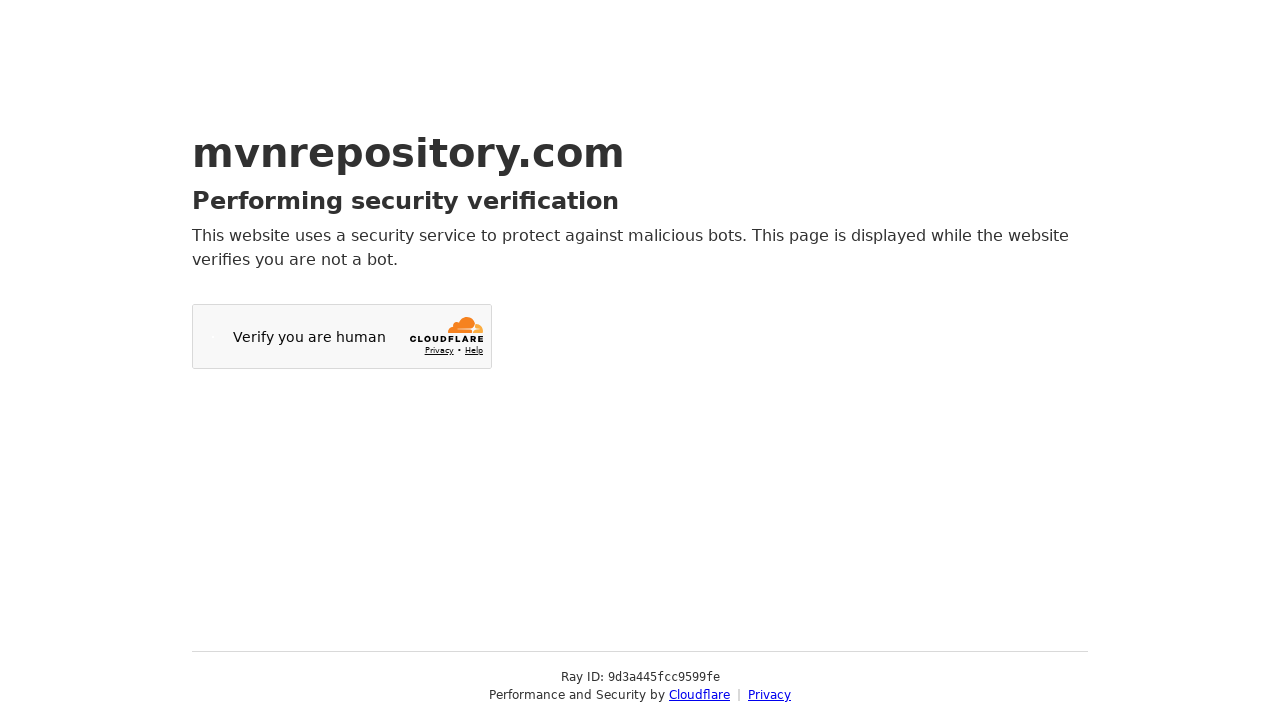